Tests table functionality by scrolling to a fixed-header table, extracting values from the 4th column, calculating their sum, and verifying it matches the displayed total amount.

Starting URL: https://rahulshettyacademy.com/AutomationPractice

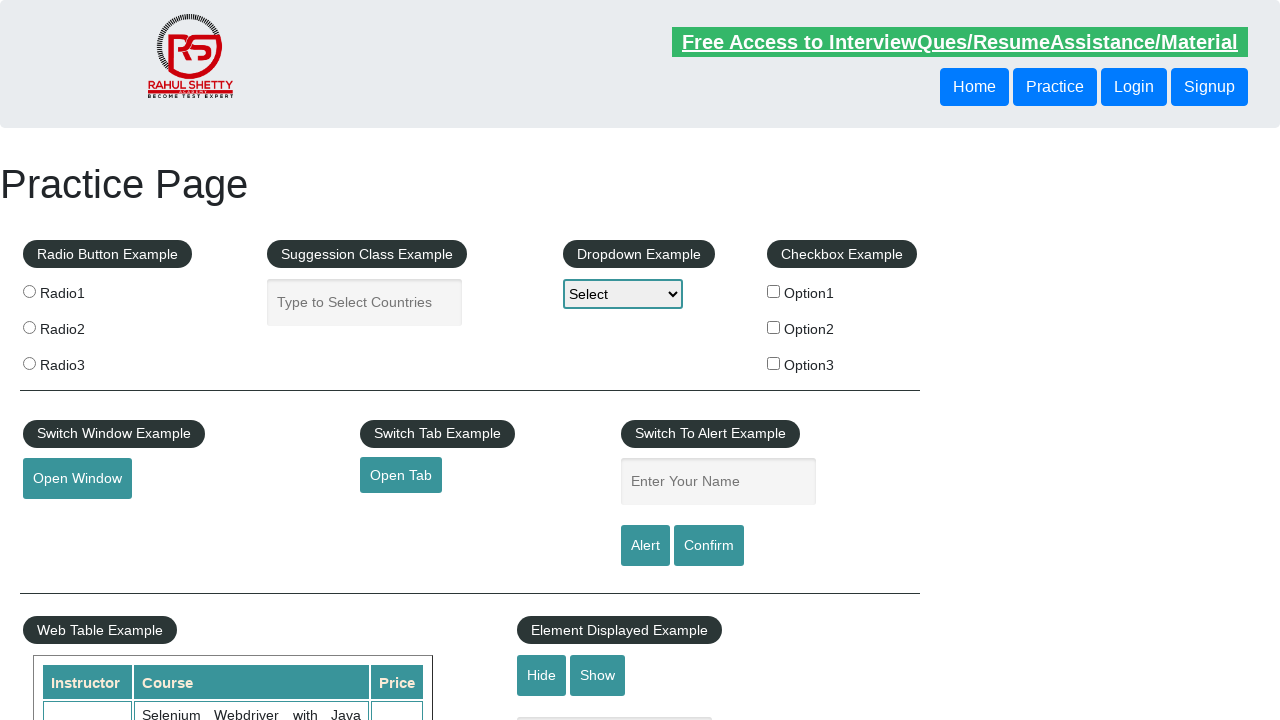

Pressed ArrowDown key to initiate scrolling
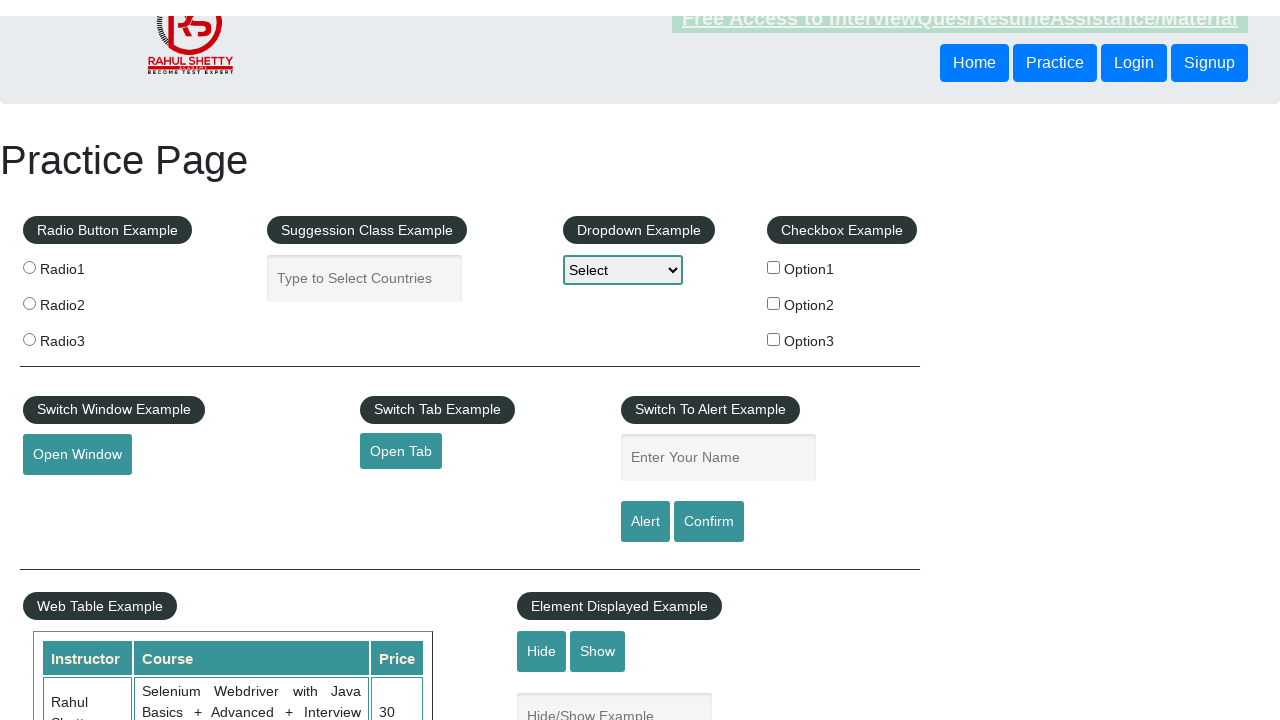

Scrolled page down 500 pixels
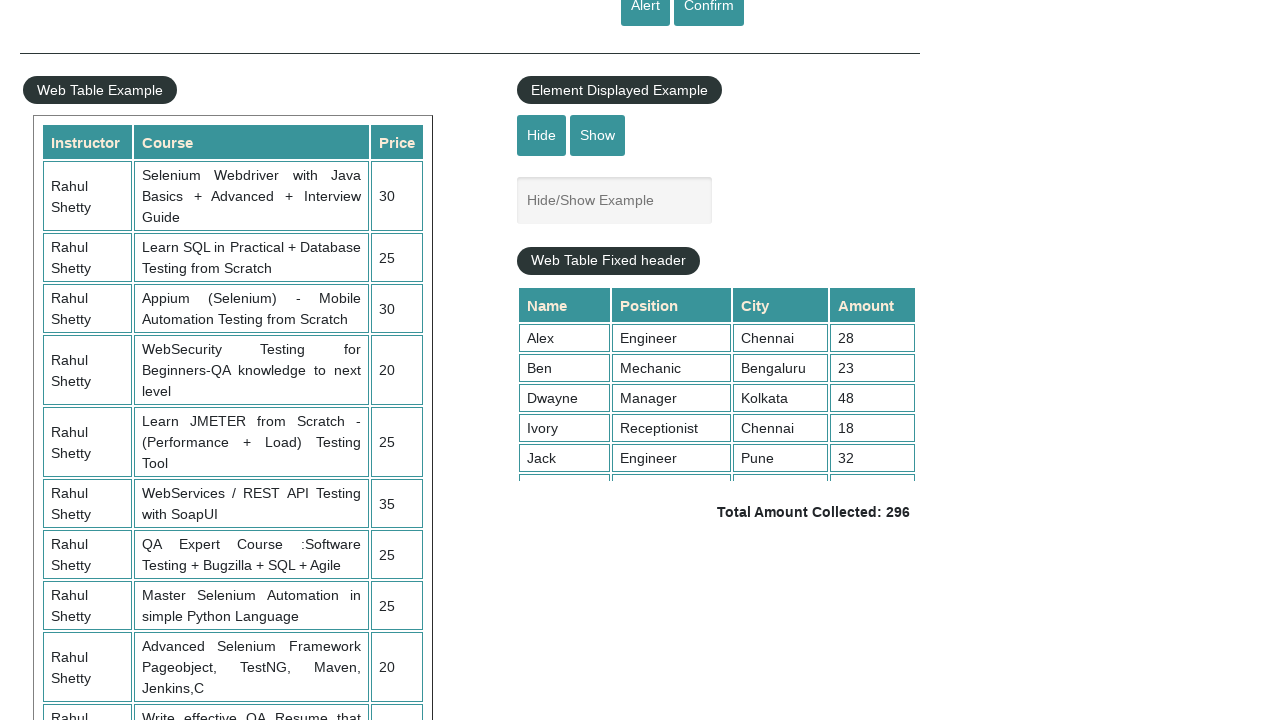

Waited 2 seconds for scroll to complete
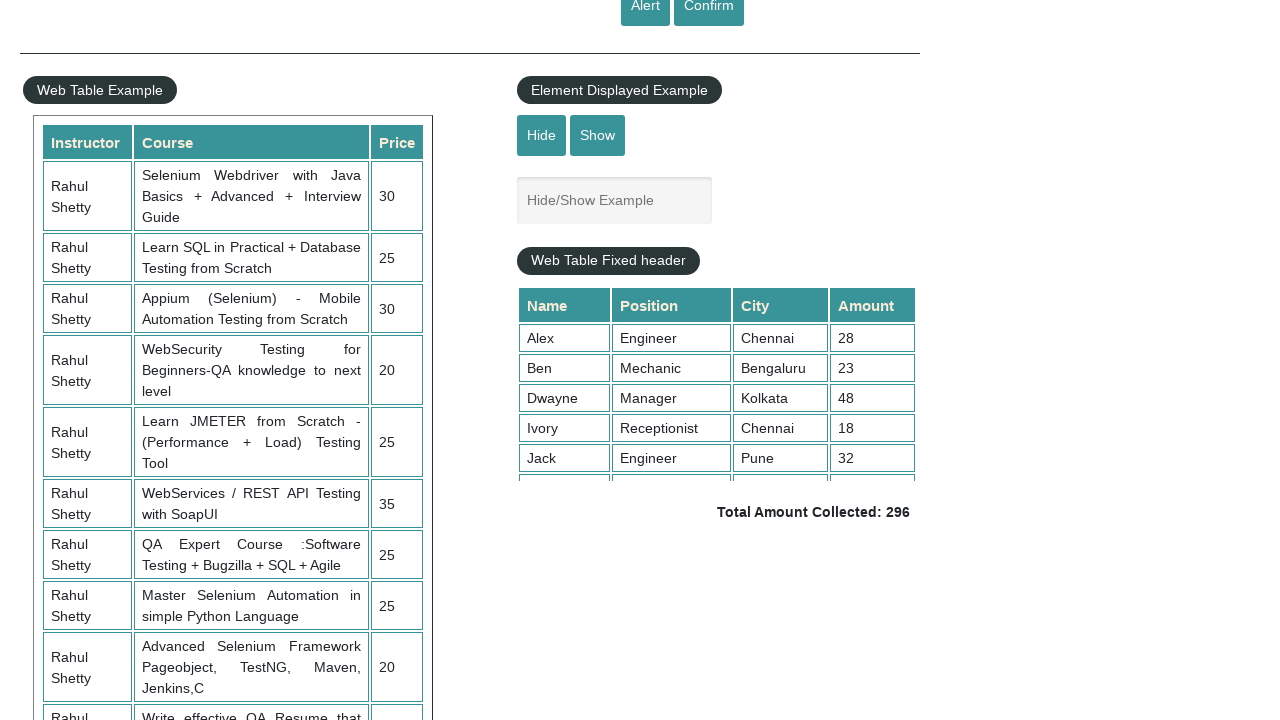

Scrolled table container to top position 5000
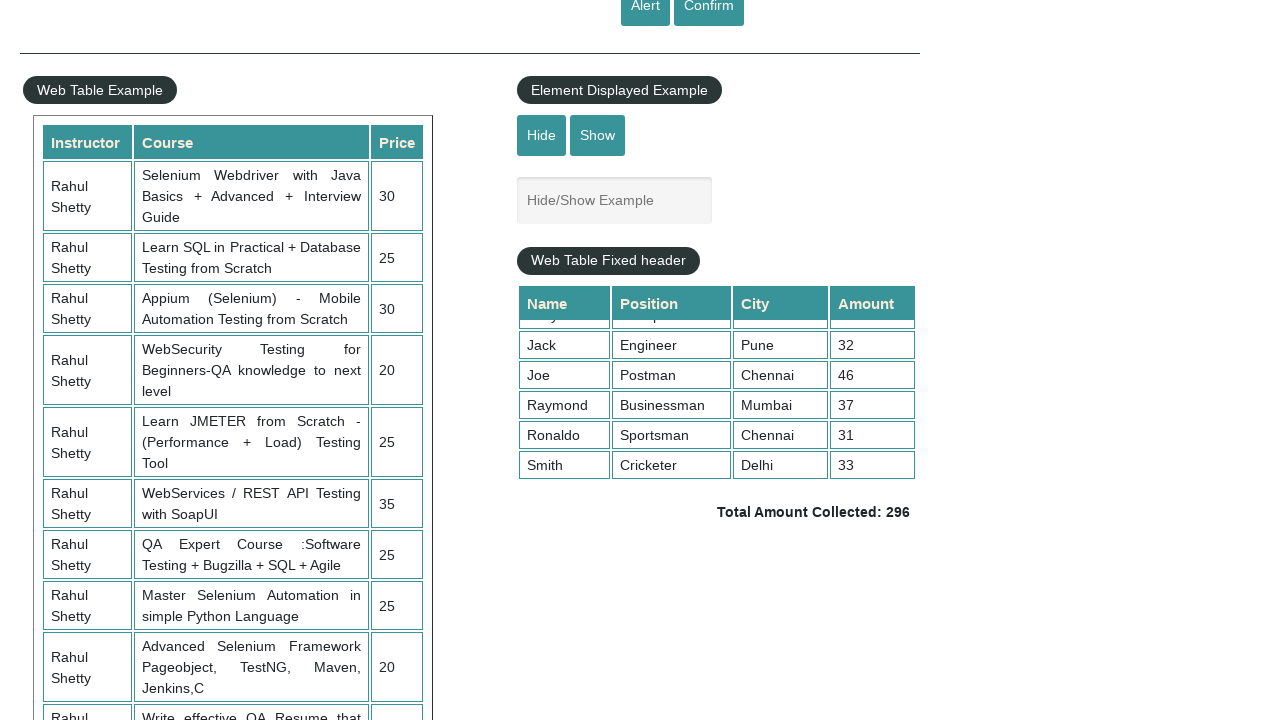

Waited for table cells in 4th column to be visible
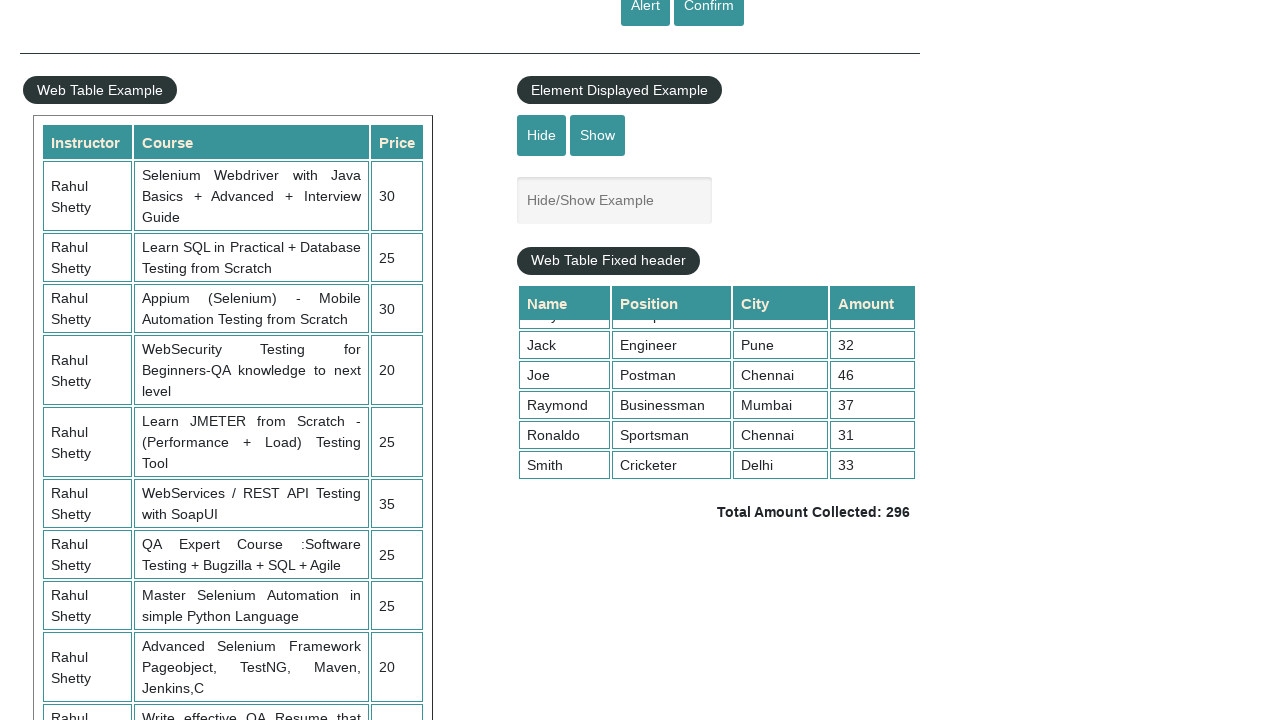

Extracted 9 values from 4th column of table
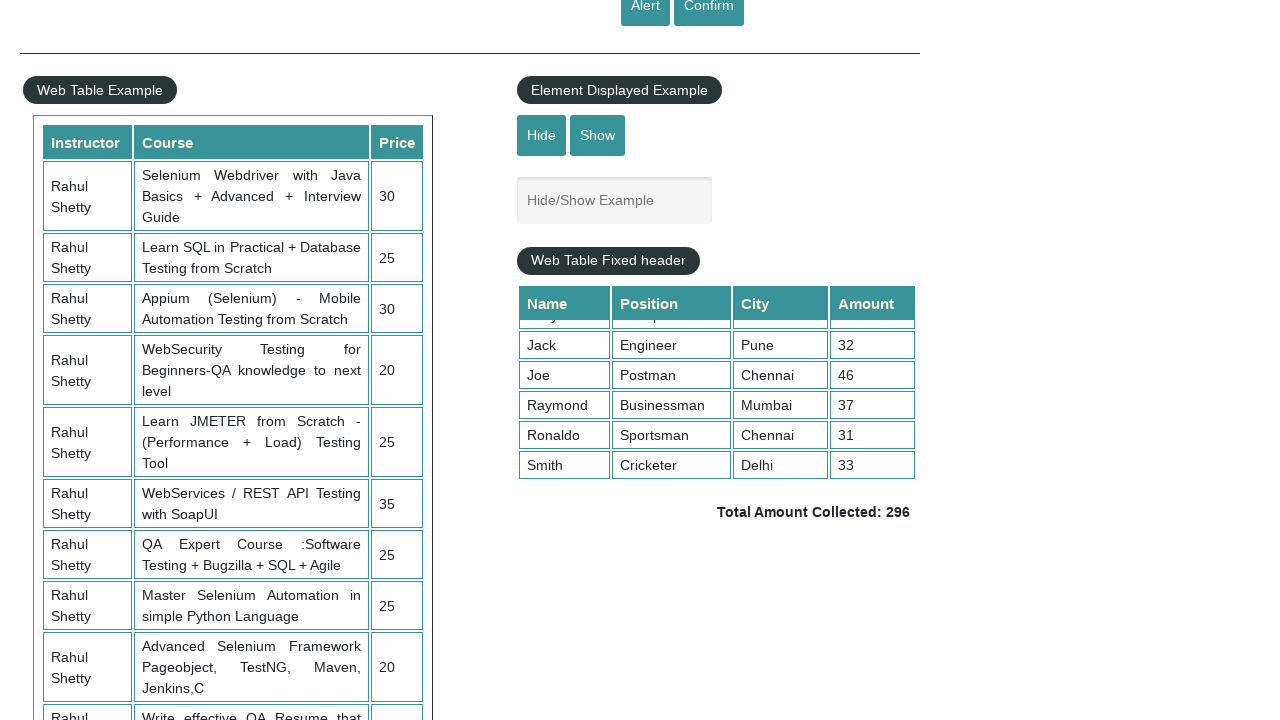

Calculated sum of column values: 296
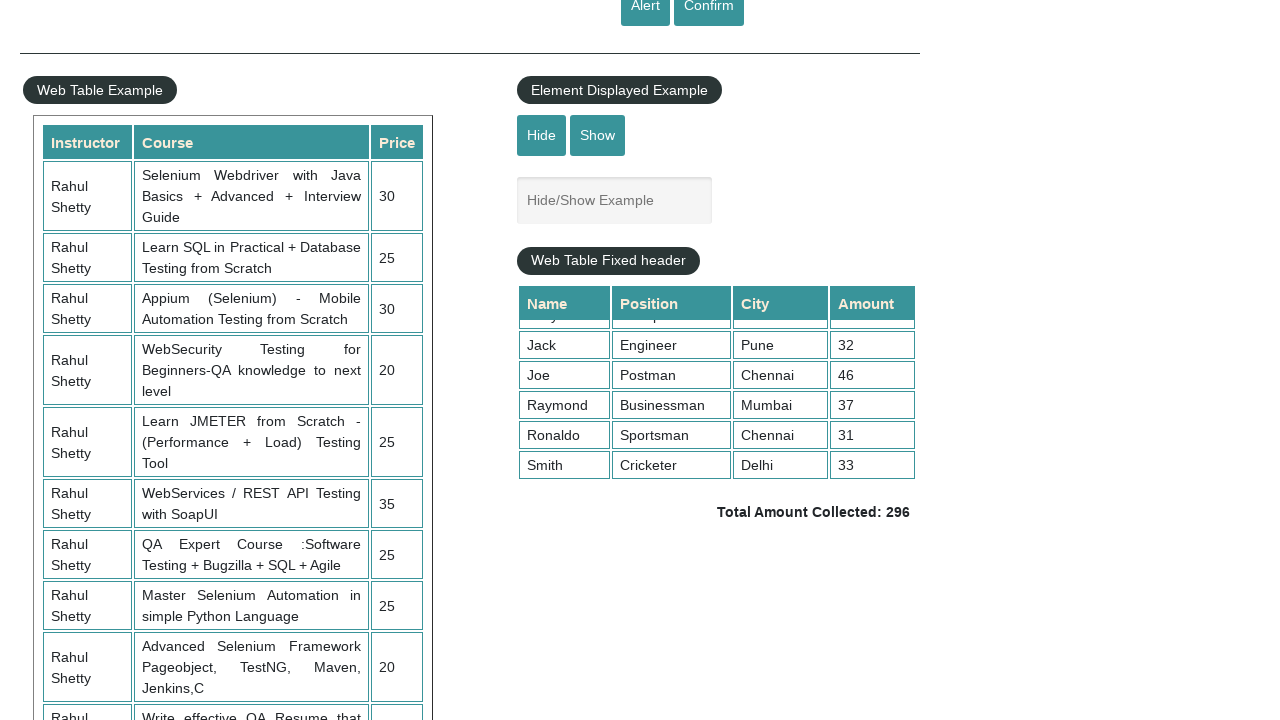

Retrieved displayed total amount text:  Total Amount Collected: 296 
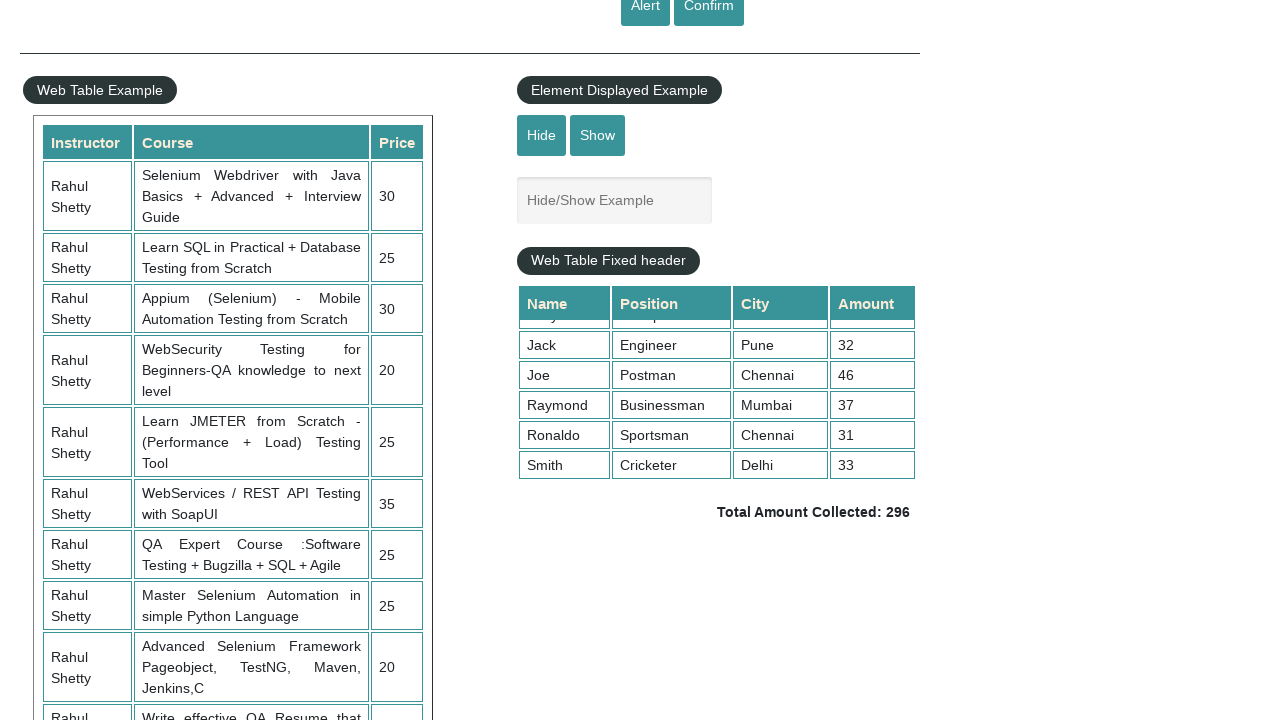

Parsed displayed total value: 296
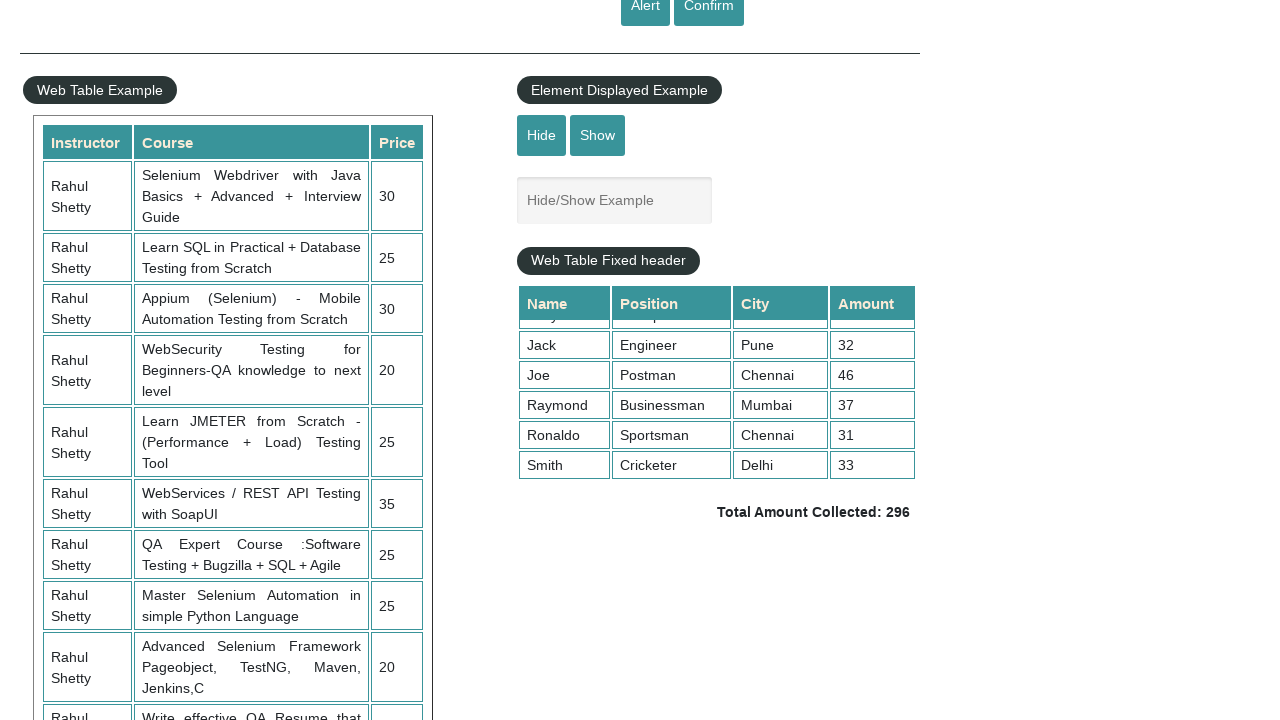

Verified calculated sum (296) matches displayed total (296)
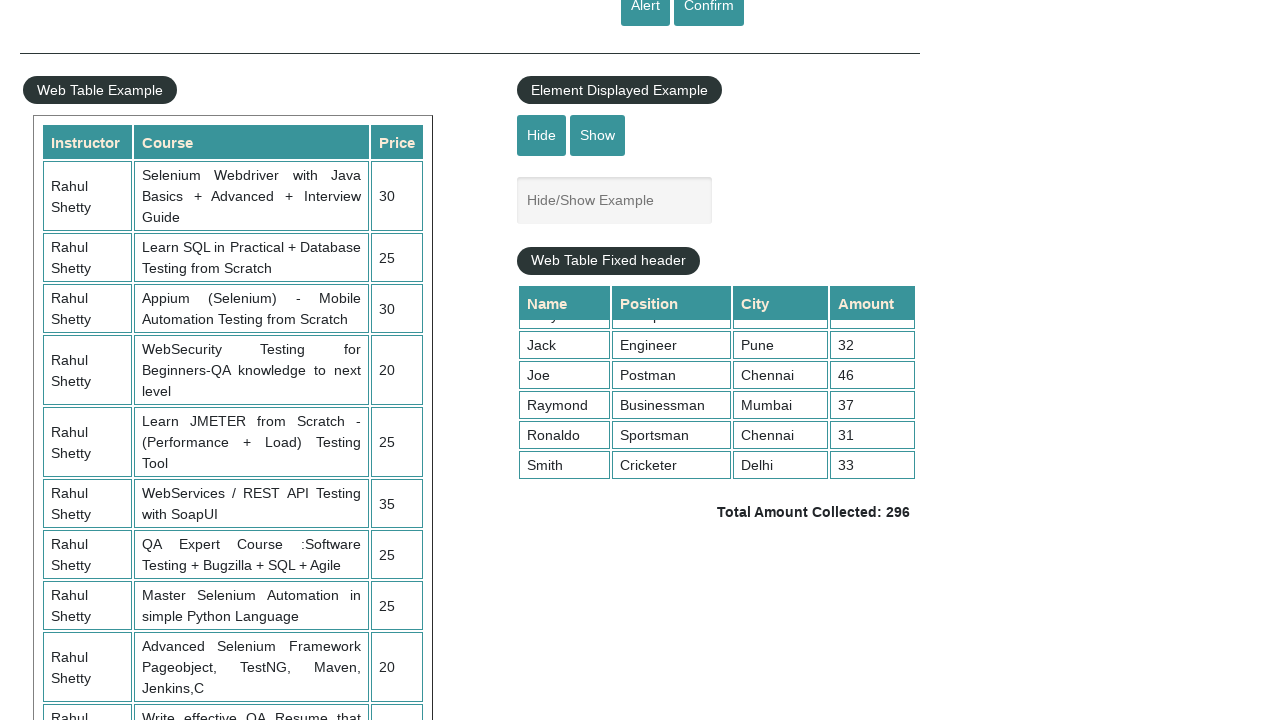

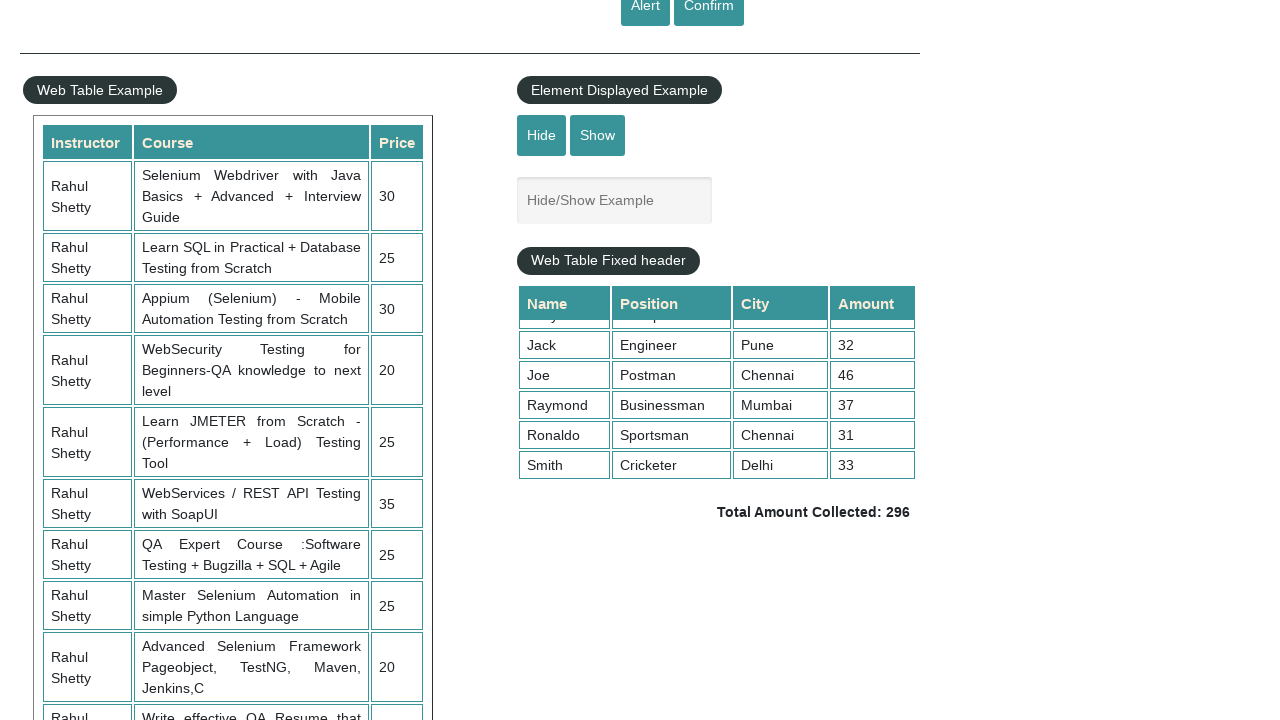